Tests form validation by opening the login modal

Starting URL: https://www.demoblaze.com/

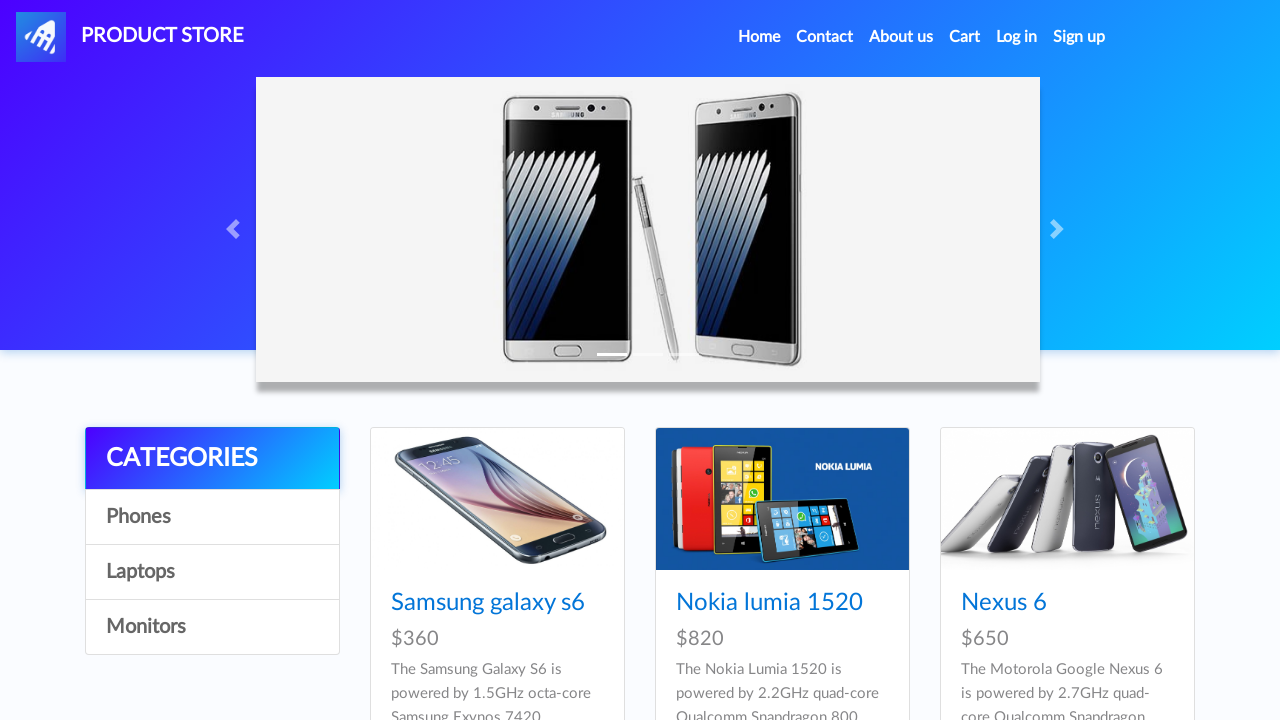

Set up dialog handler to accept alerts
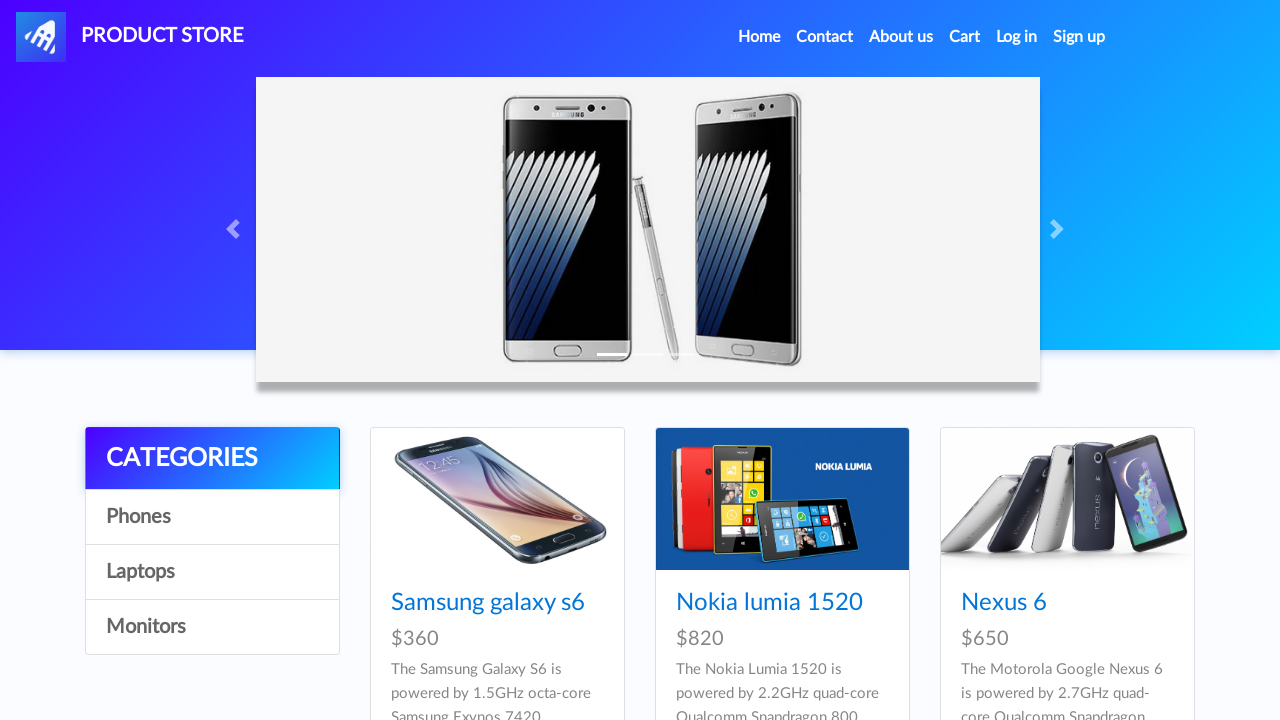

Clicked Log in link to open login modal at (1017, 37) on internal:role=link[name="Log in"i]
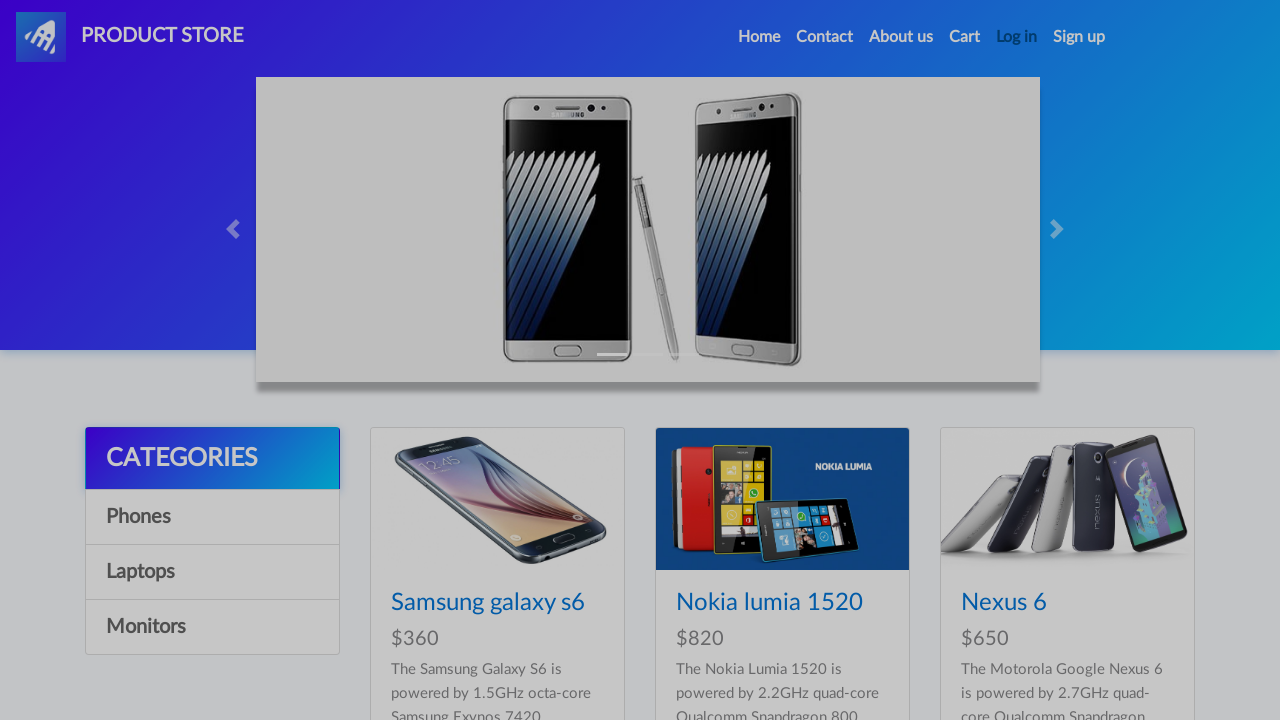

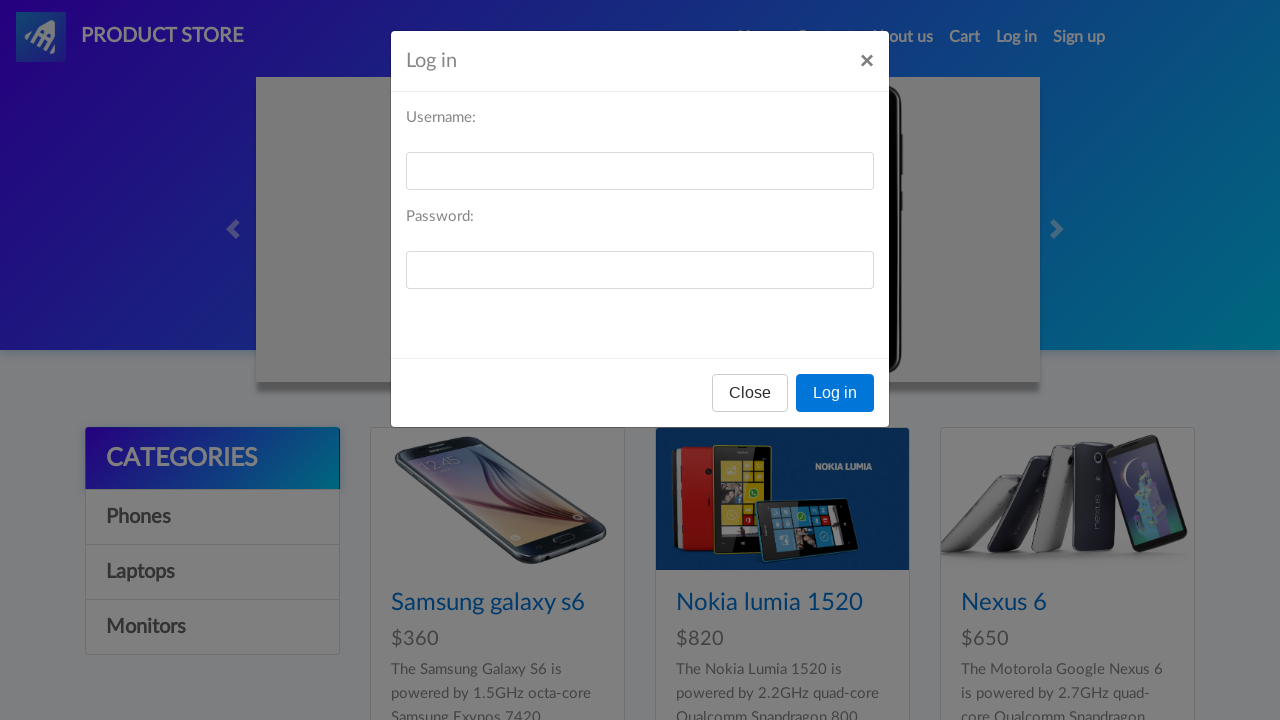